Tests A/B test opt-out functionality by visiting the page, verifying the A/B test heading, adding an opt-out cookie, refreshing, and confirming the page shows "No A/B Test" heading.

Starting URL: http://the-internet.herokuapp.com/abtest

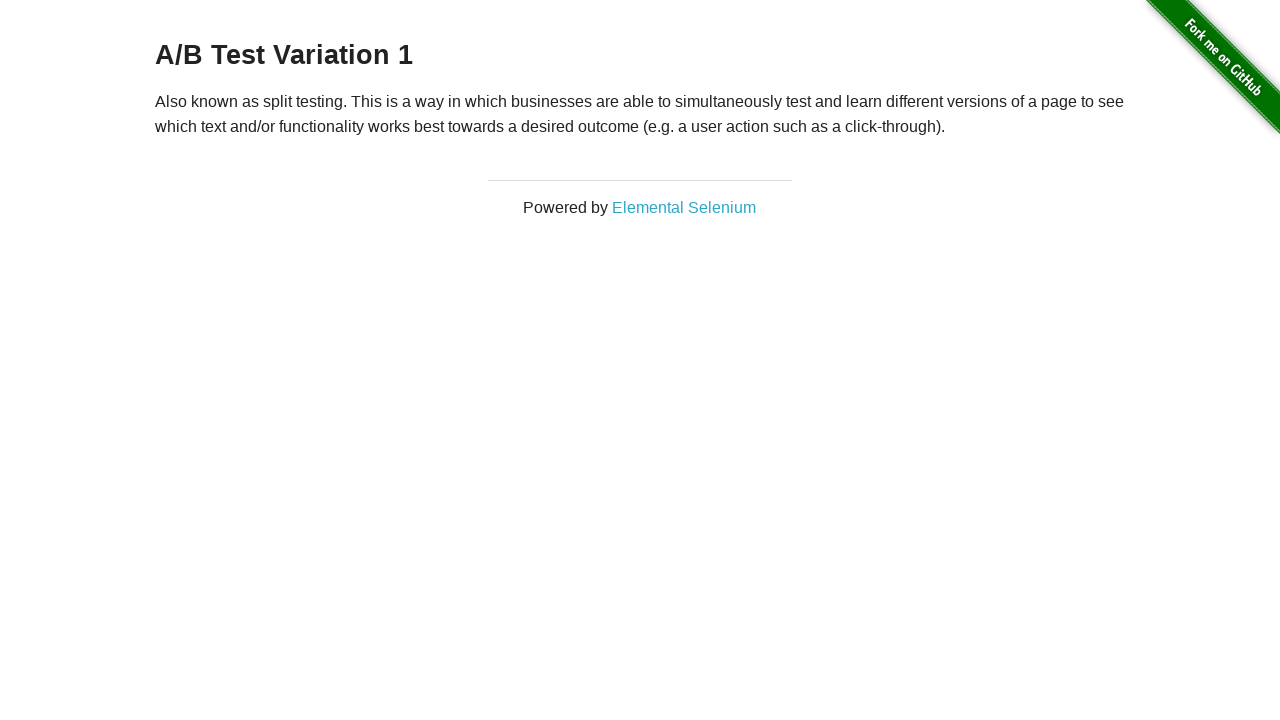

Waited for and located the h3 heading element
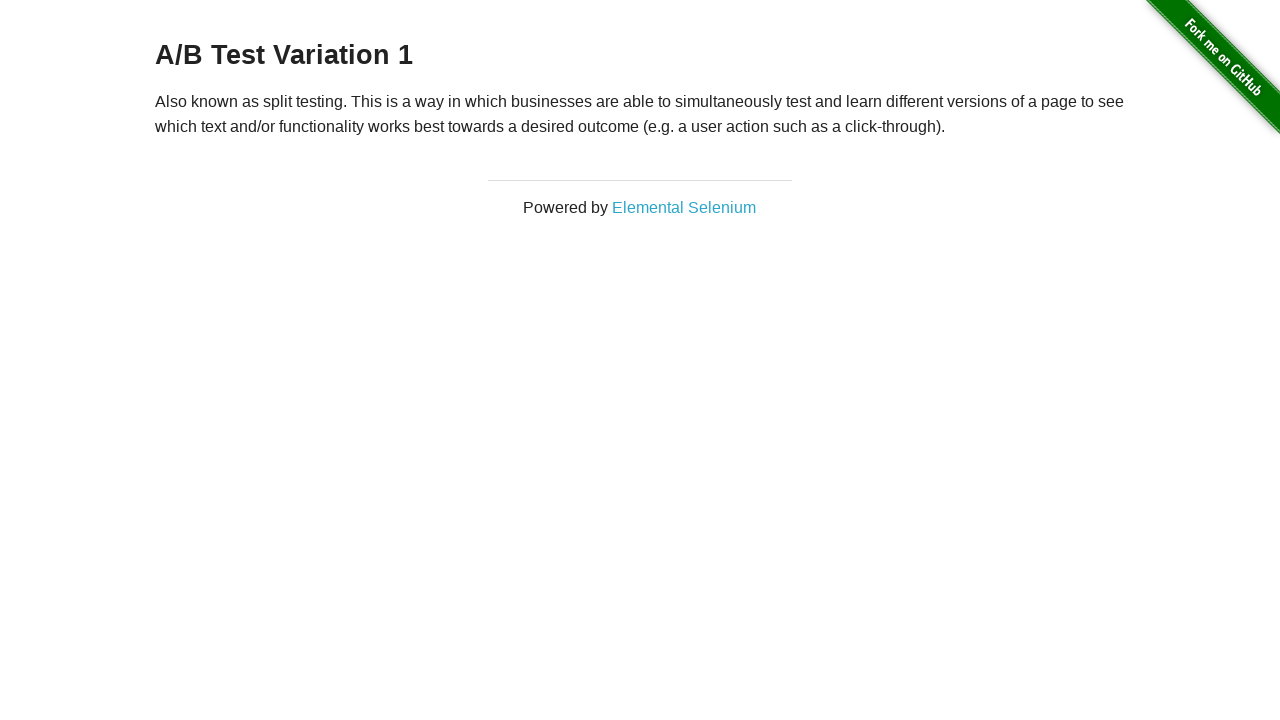

Added optimizelyOptOut cookie to opt out of A/B test
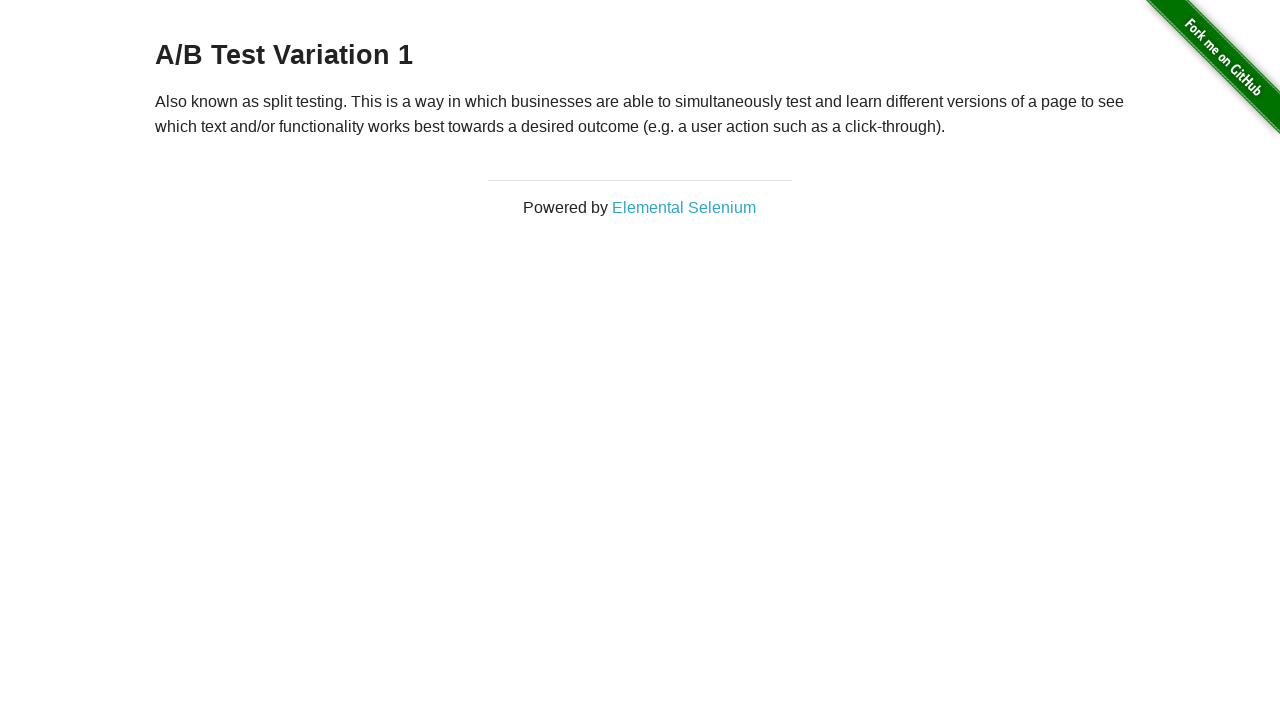

Reloaded the page to apply opt-out cookie
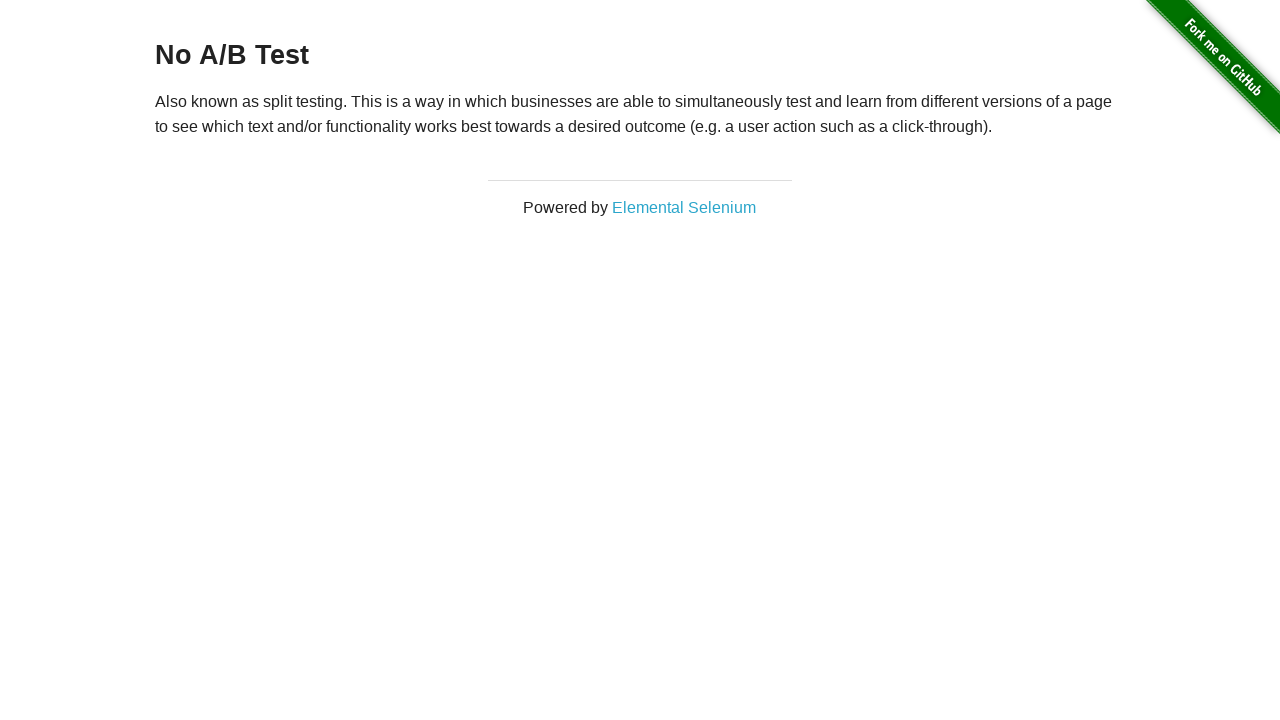

Waited for h3 heading to be visible after page reload
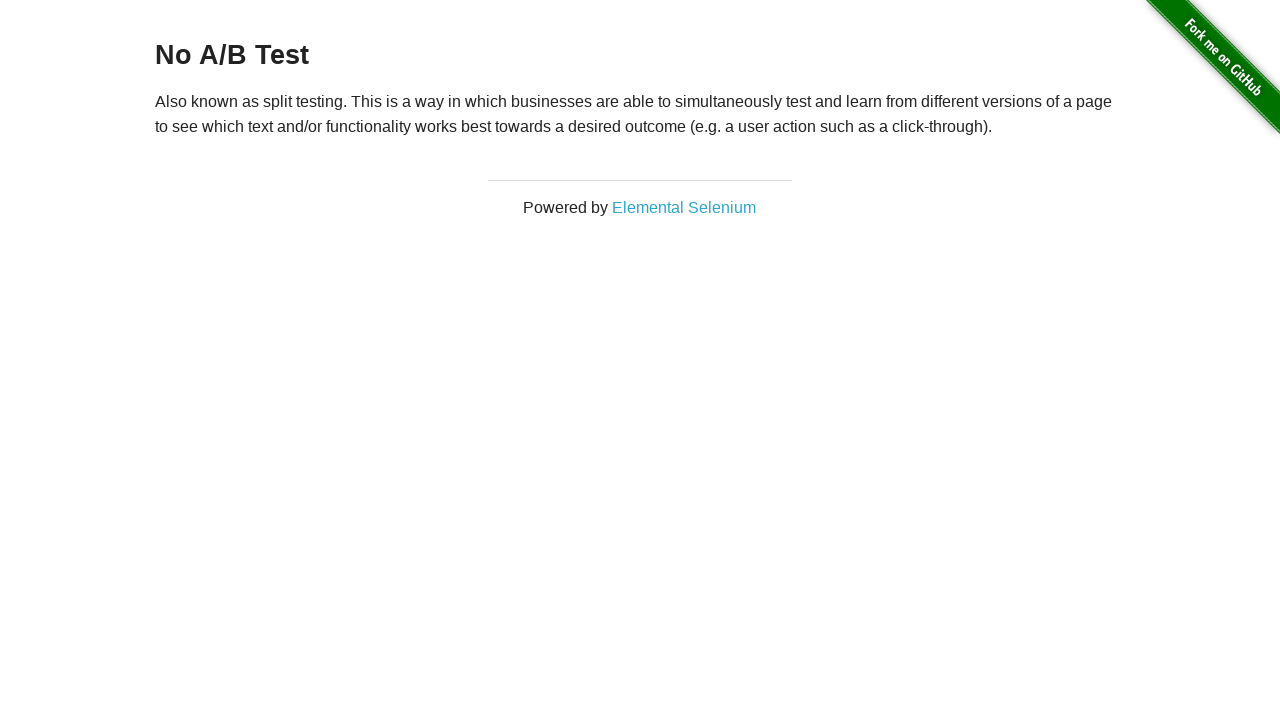

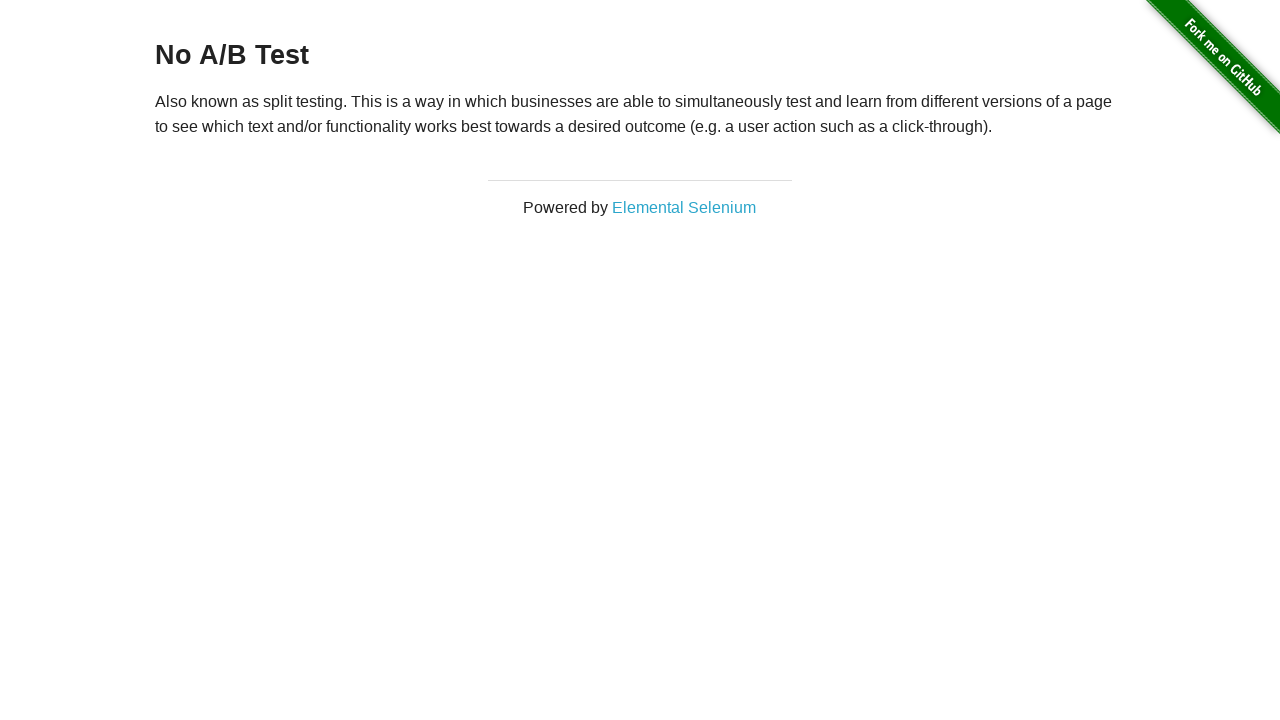